Tests window handling by verifying page content, clicking a link that opens a new window, switching to the new window to verify its content, and switching back to the original window.

Starting URL: https://the-internet.herokuapp.com/windows

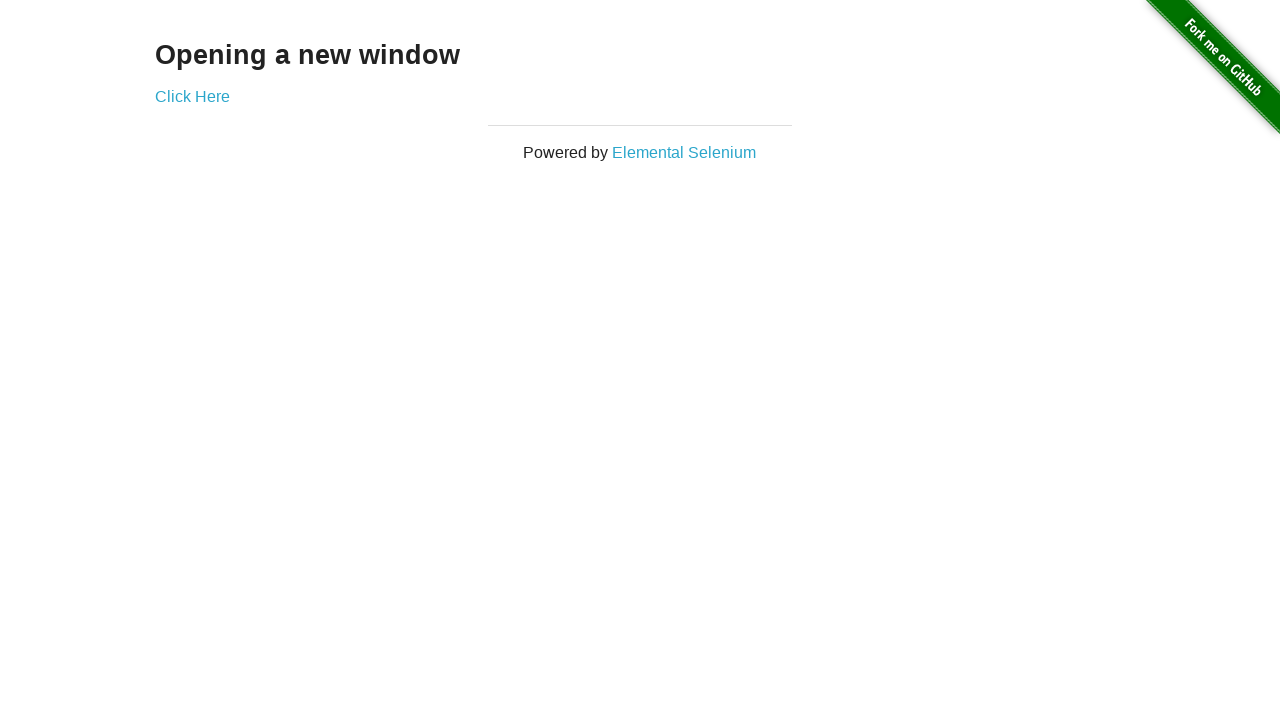

Located page heading element
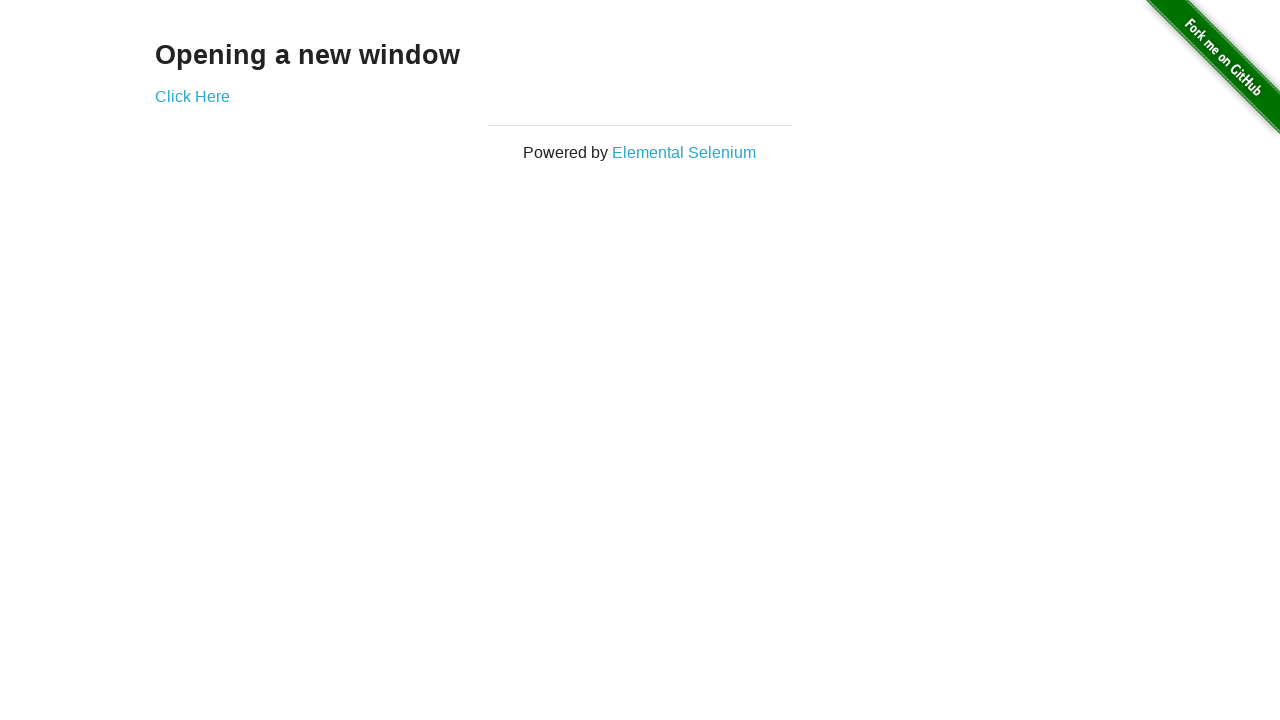

Verified page heading is 'Opening a new window'
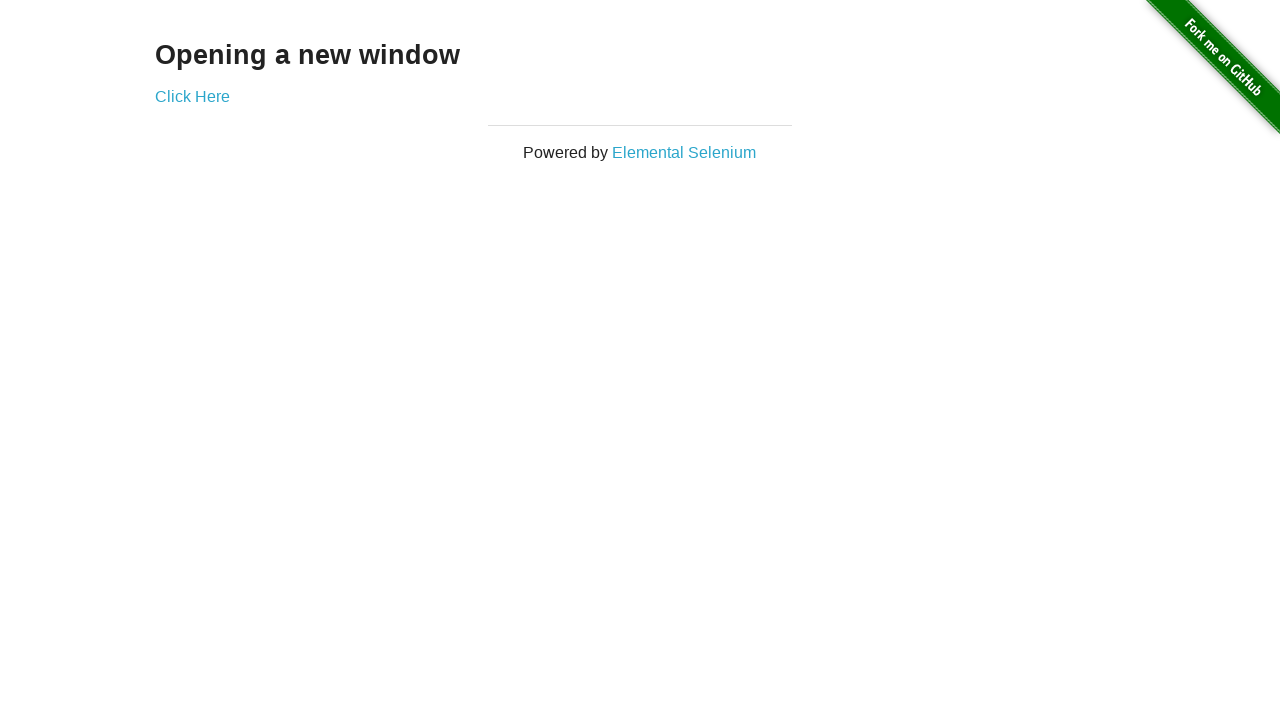

Verified page title is 'The Internet'
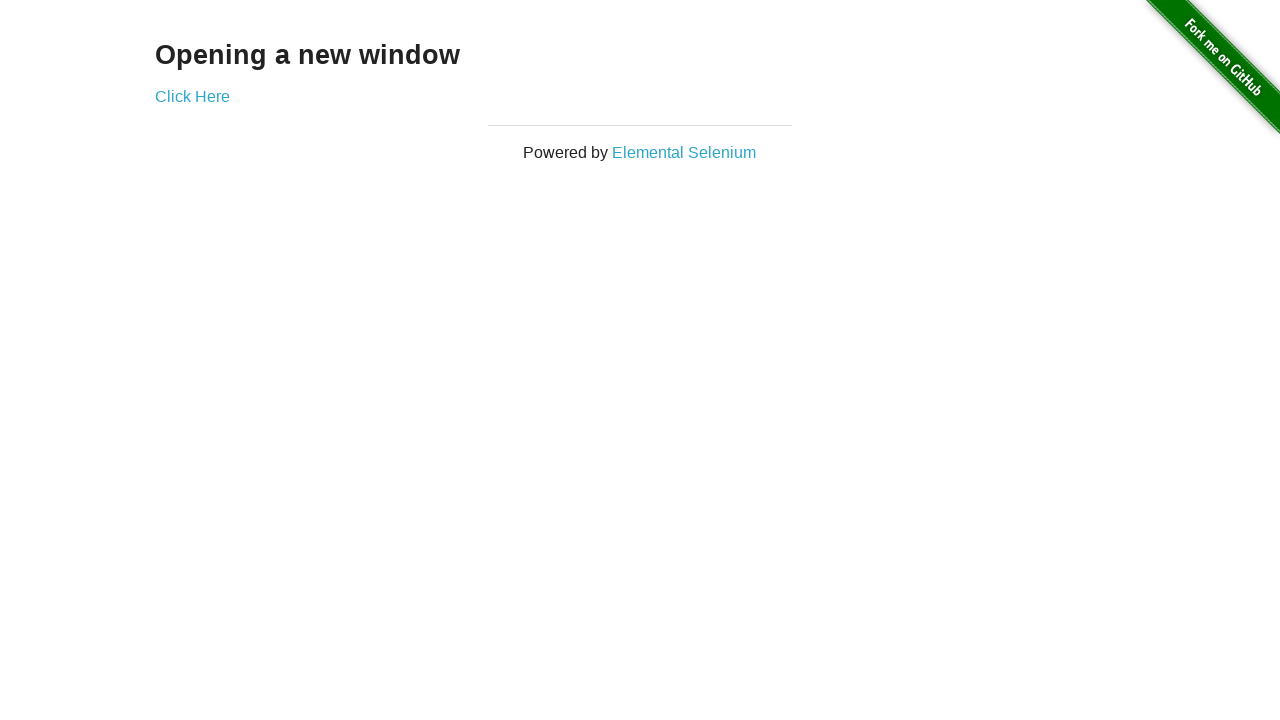

Stored reference to original page
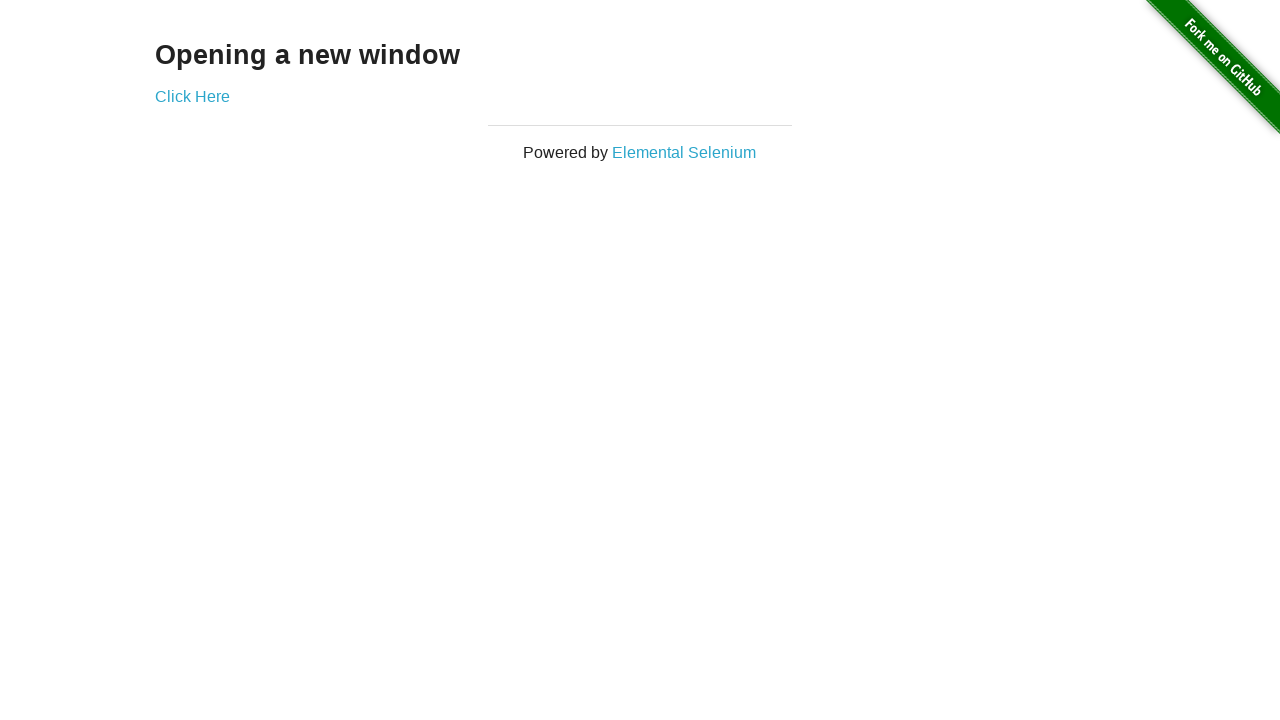

Clicked 'Click Here' link to open new window at (192, 96) on text=Click Here
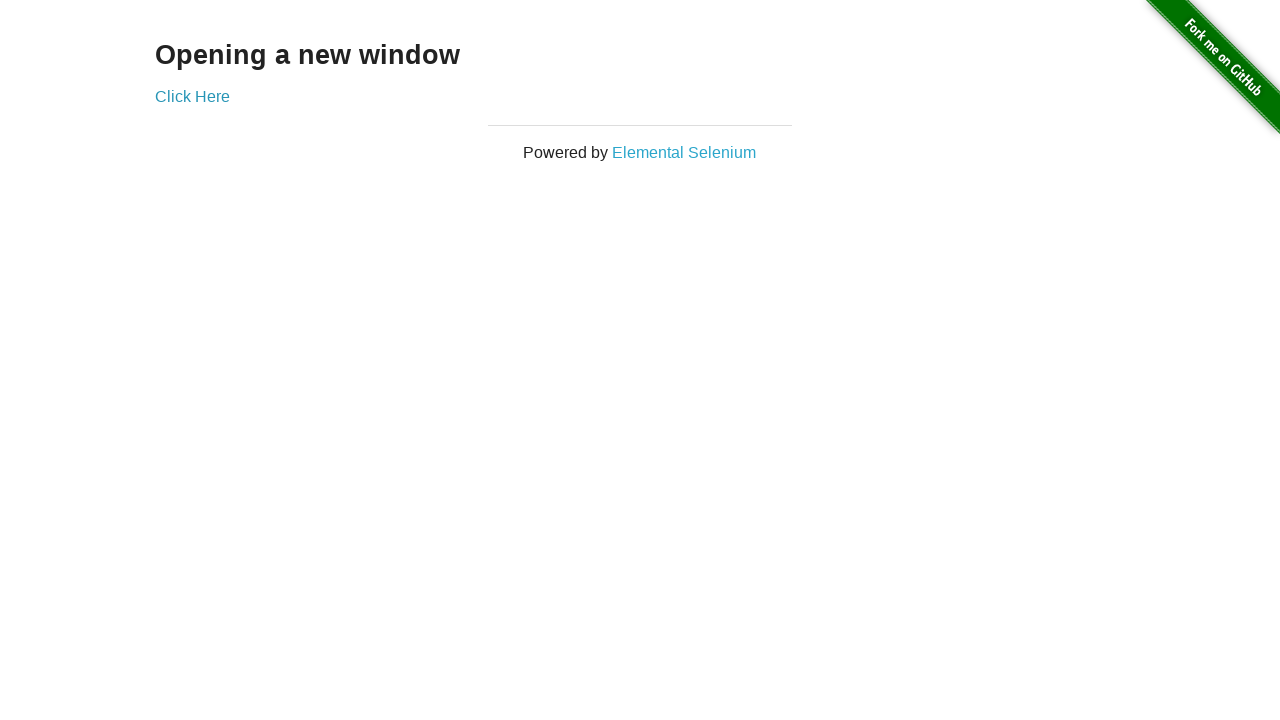

Captured reference to new window/tab
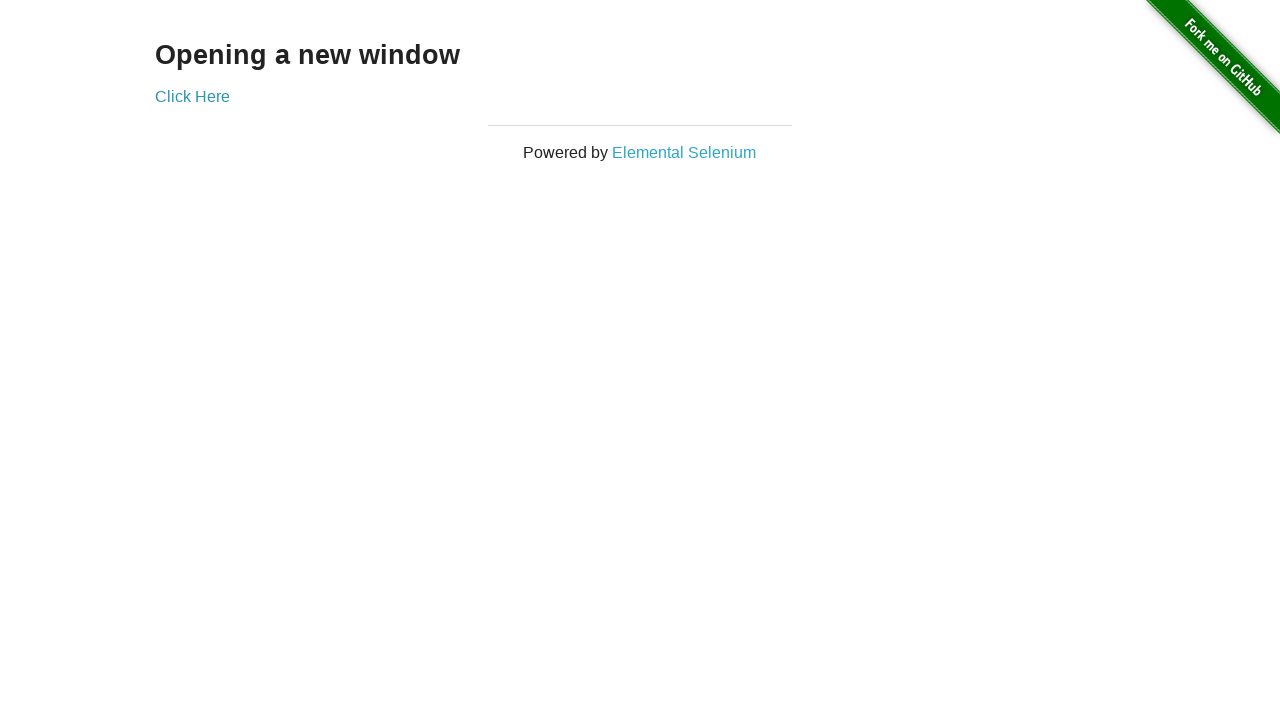

New window loaded successfully
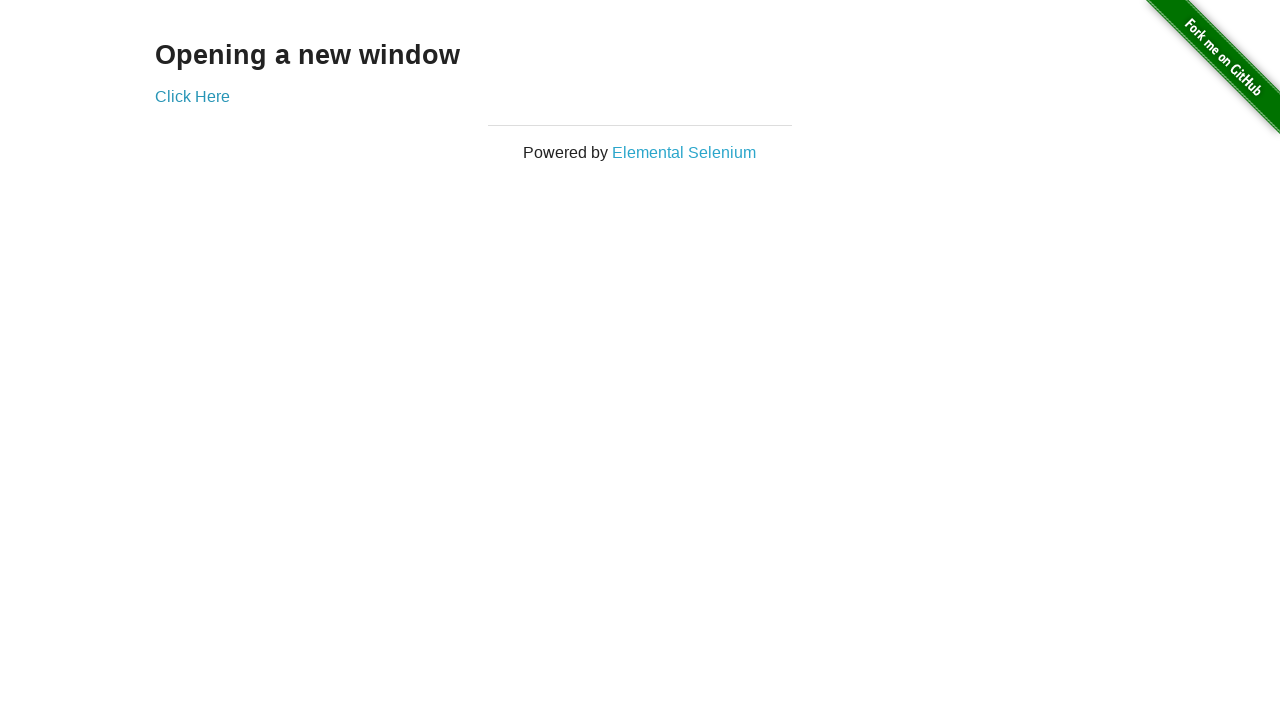

Verified new window title is 'New Window'
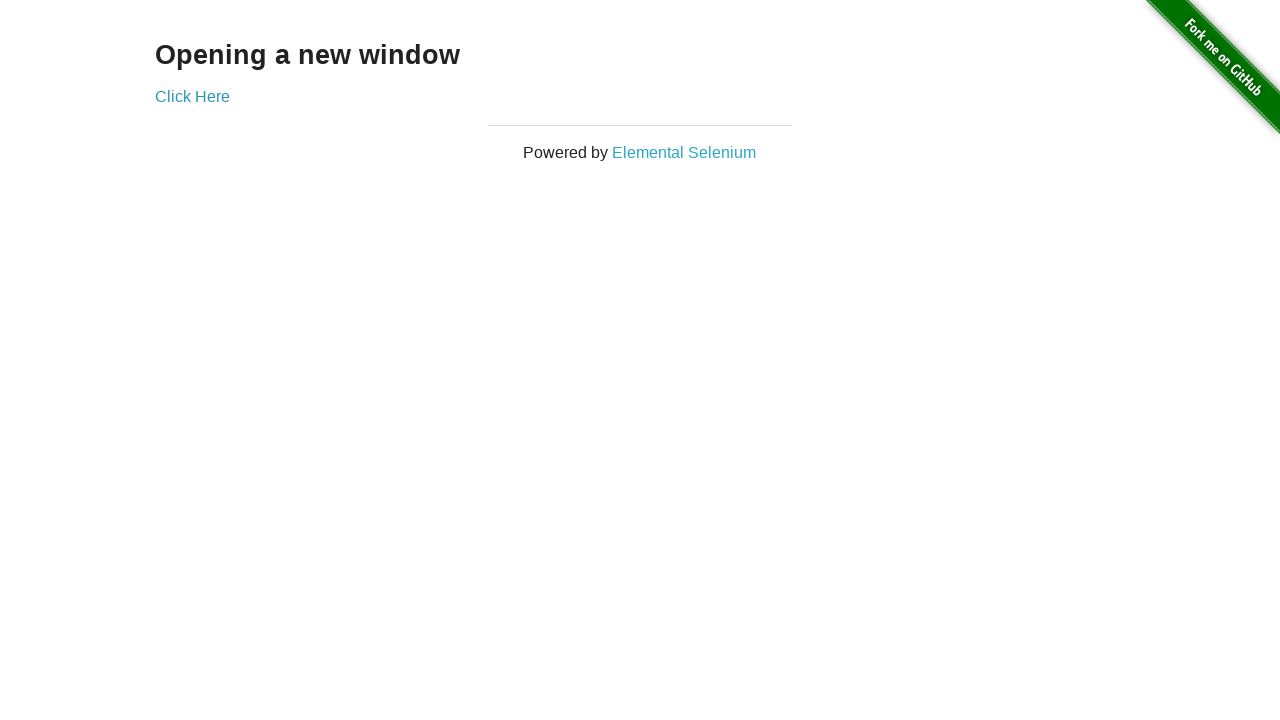

Located heading element in new window
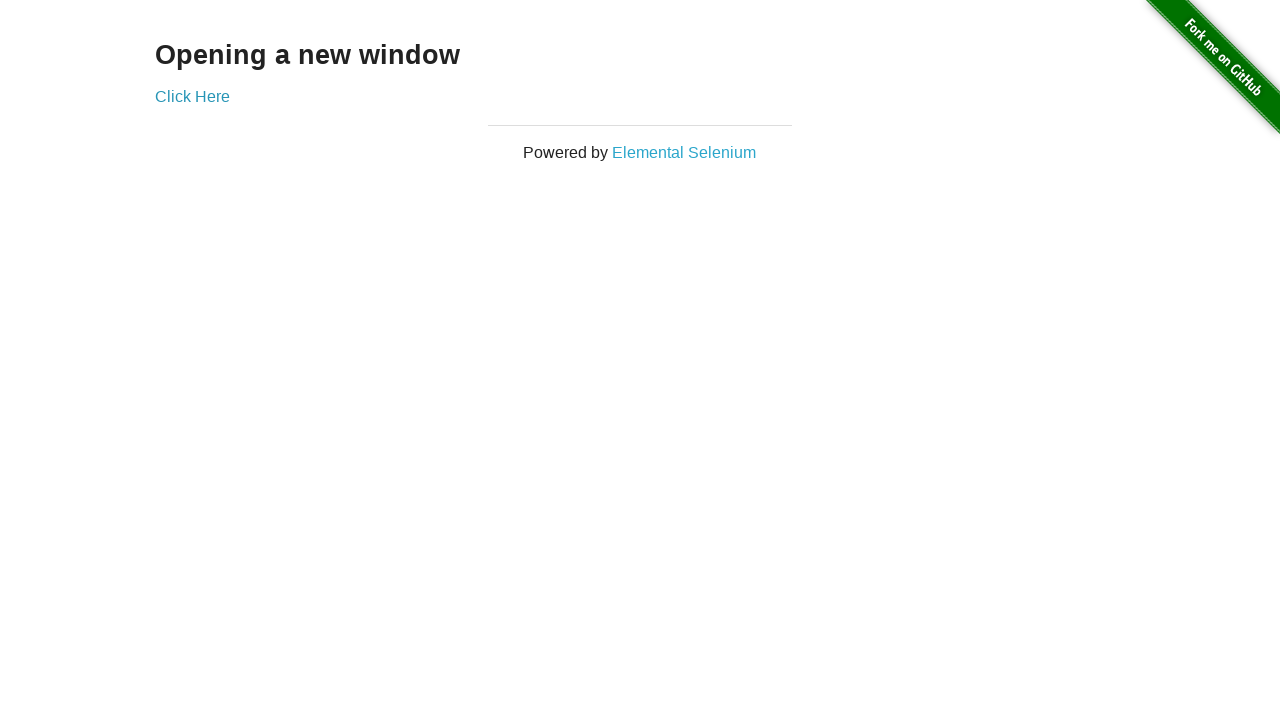

Verified new window heading is 'New Window'
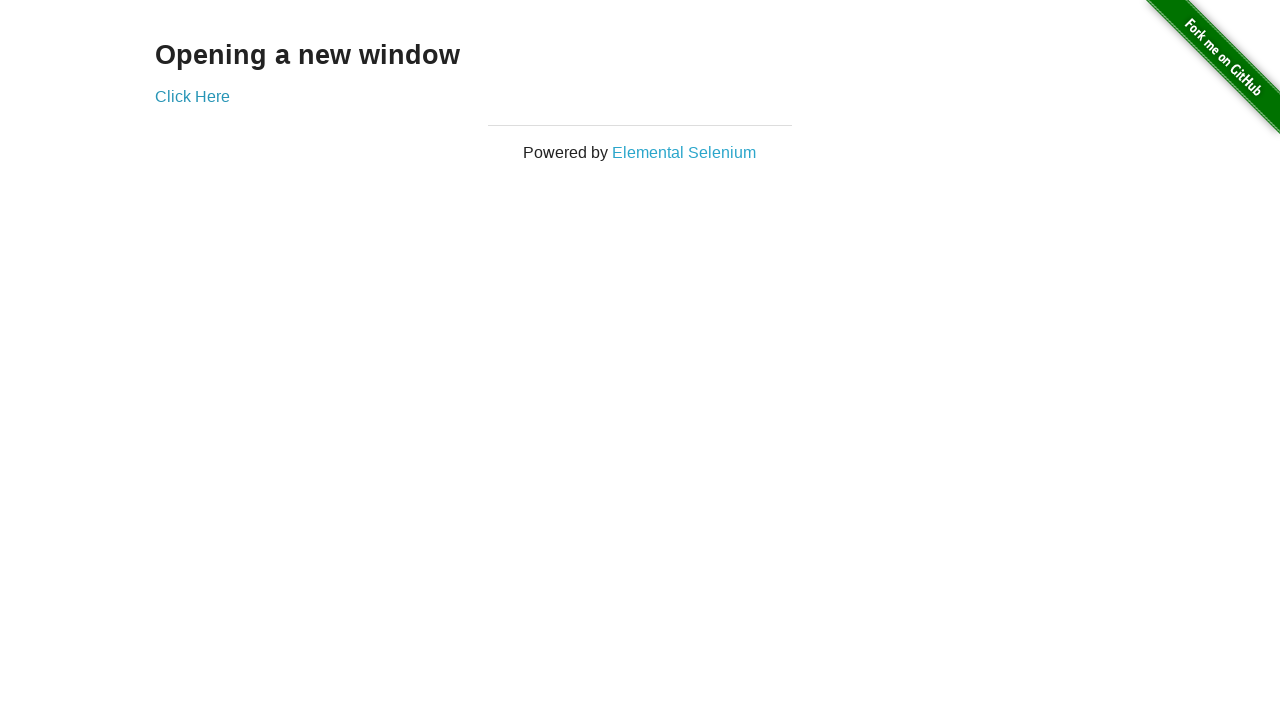

Switched back to original page
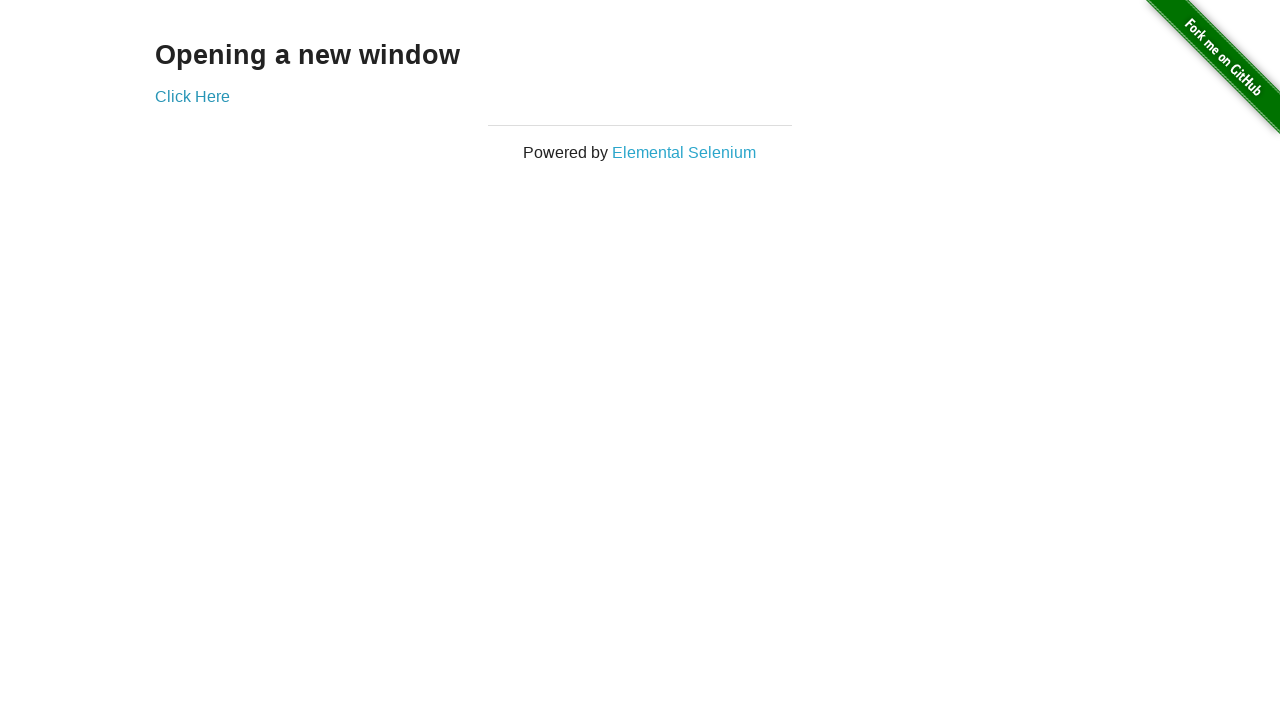

Verified original page title is still 'The Internet'
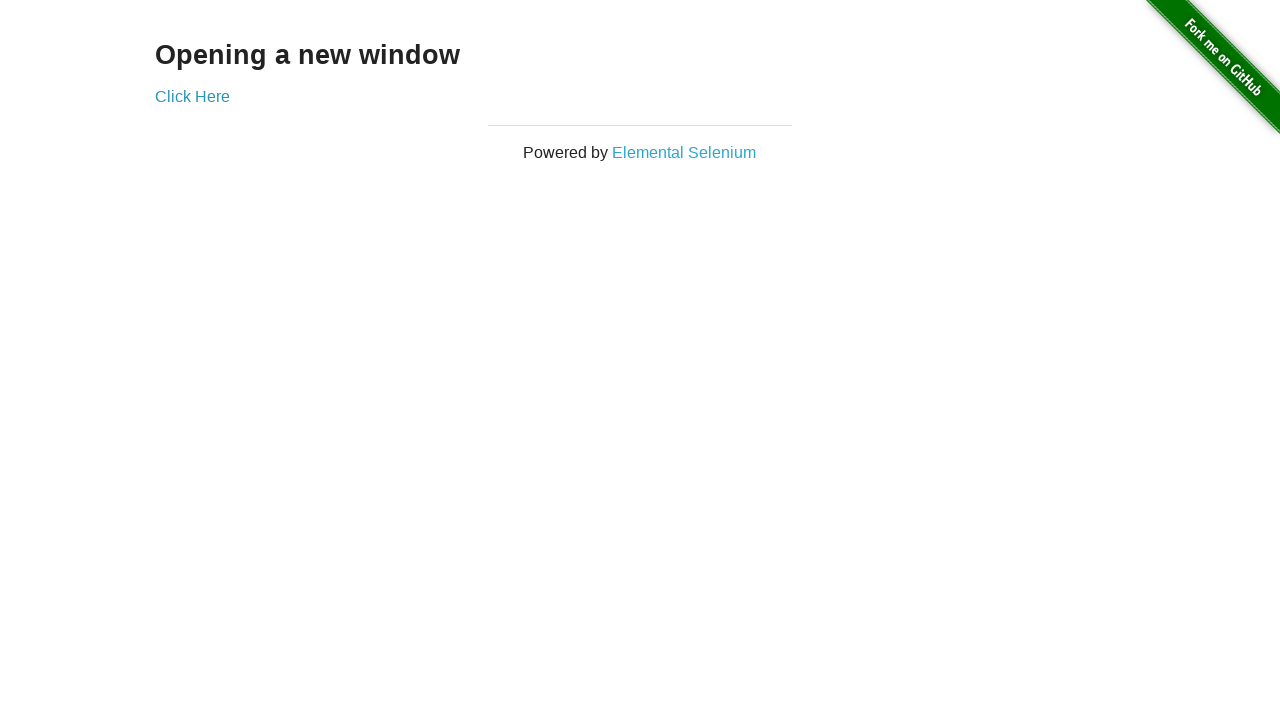

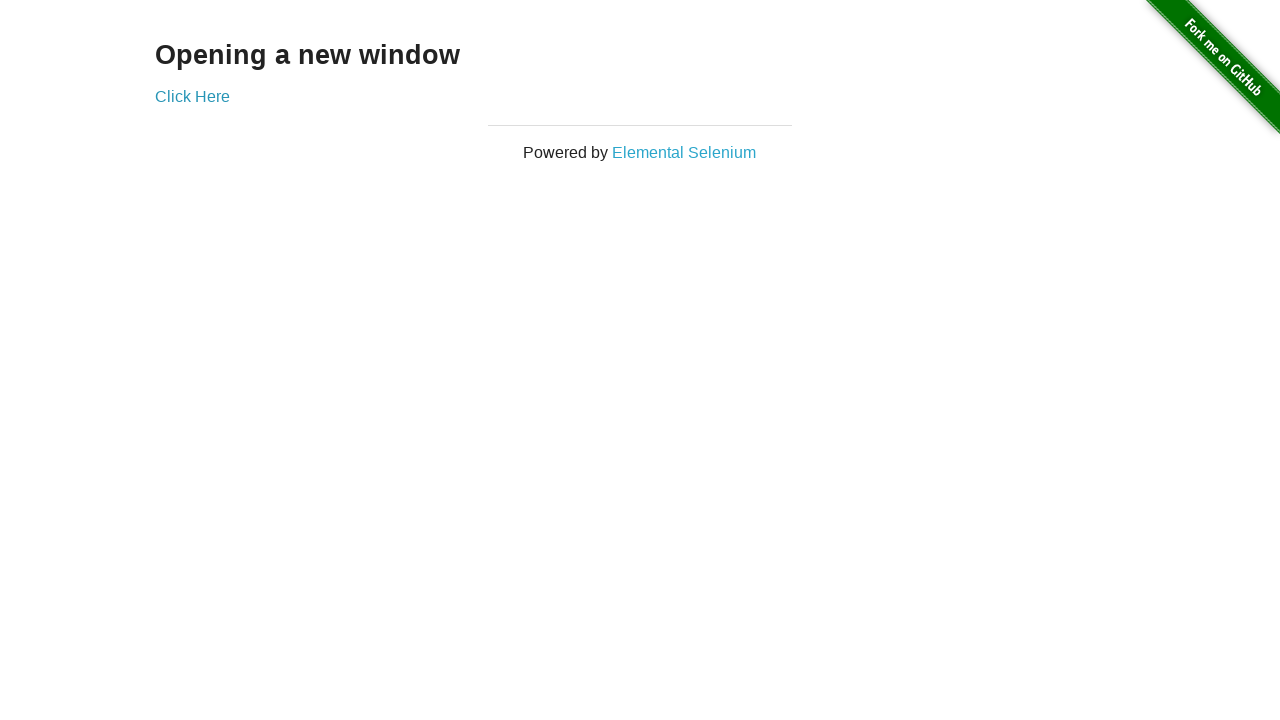